Tests hover functionality by hovering over an avatar element and verifying that a caption becomes visible after the hover action.

Starting URL: http://the-internet.herokuapp.com/hovers

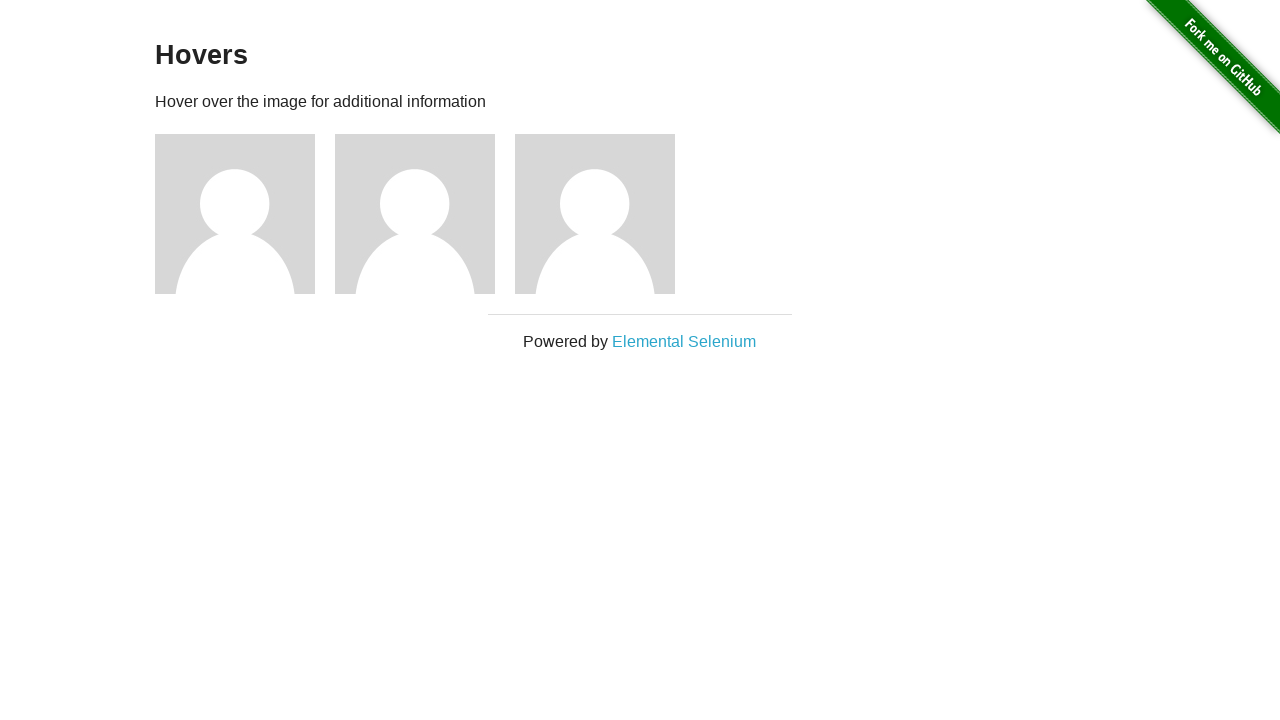

Located first avatar element
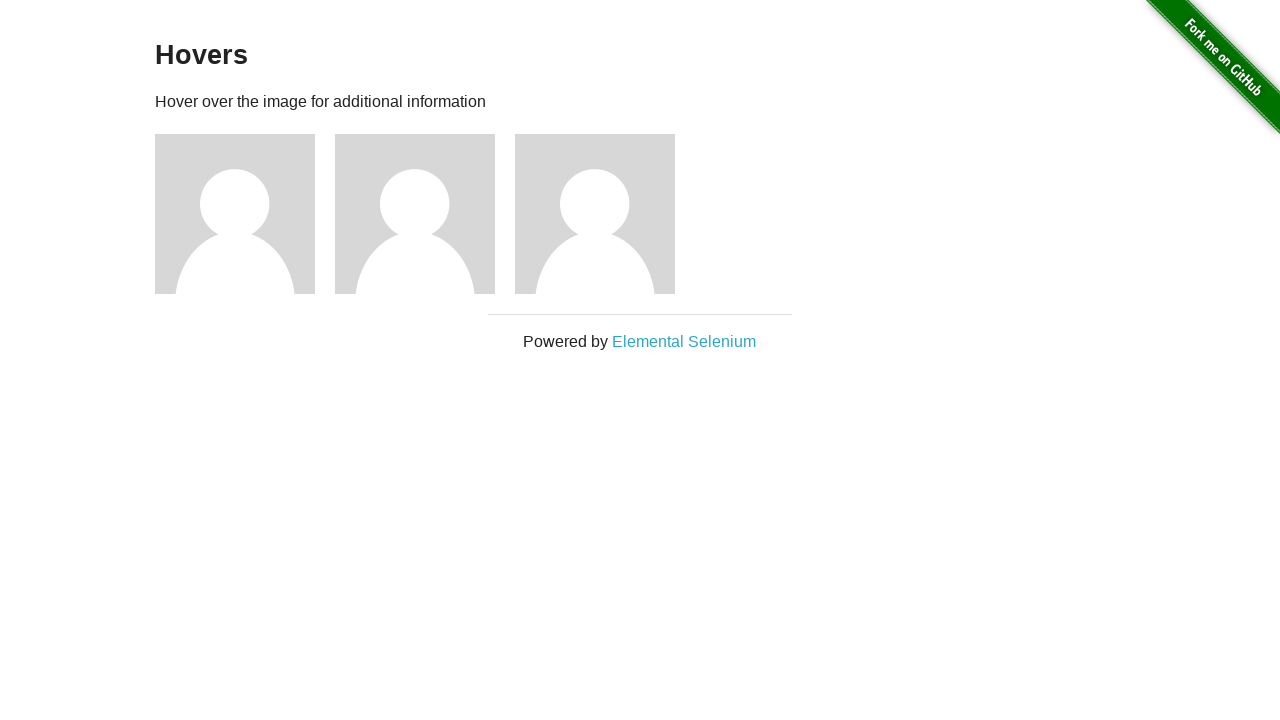

Hovered over avatar element at (245, 214) on .figure >> nth=0
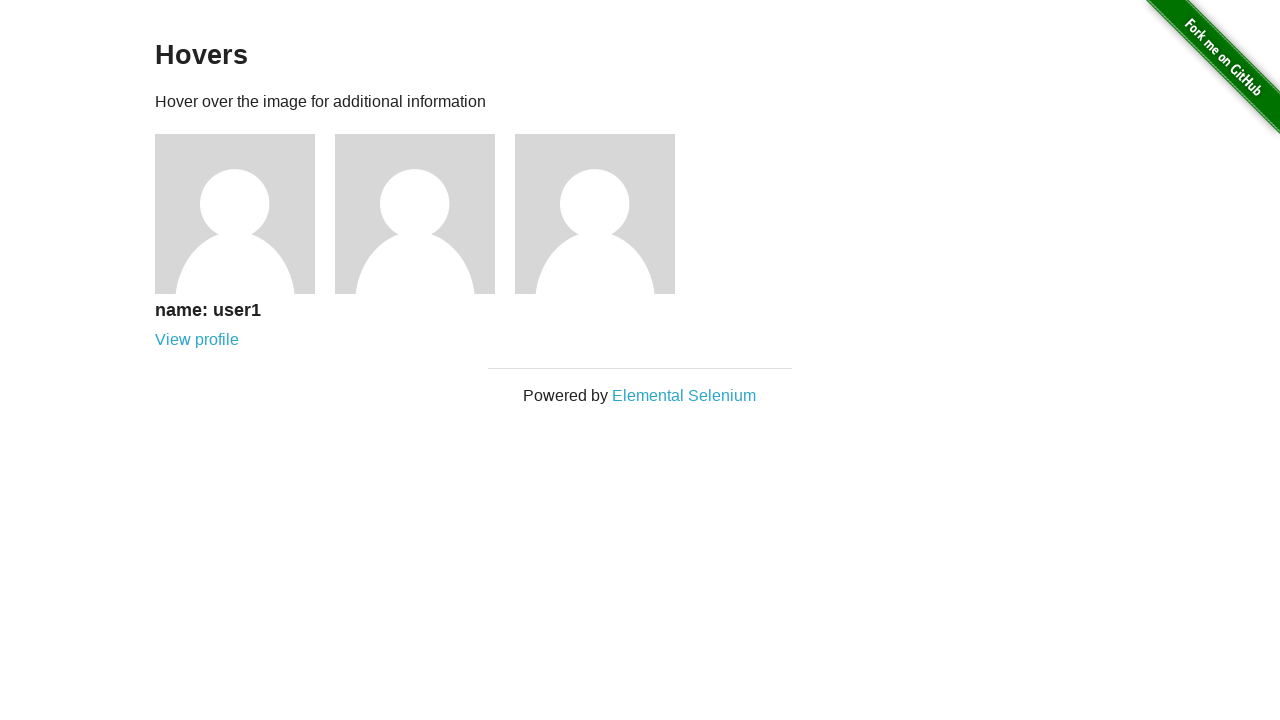

Located caption element
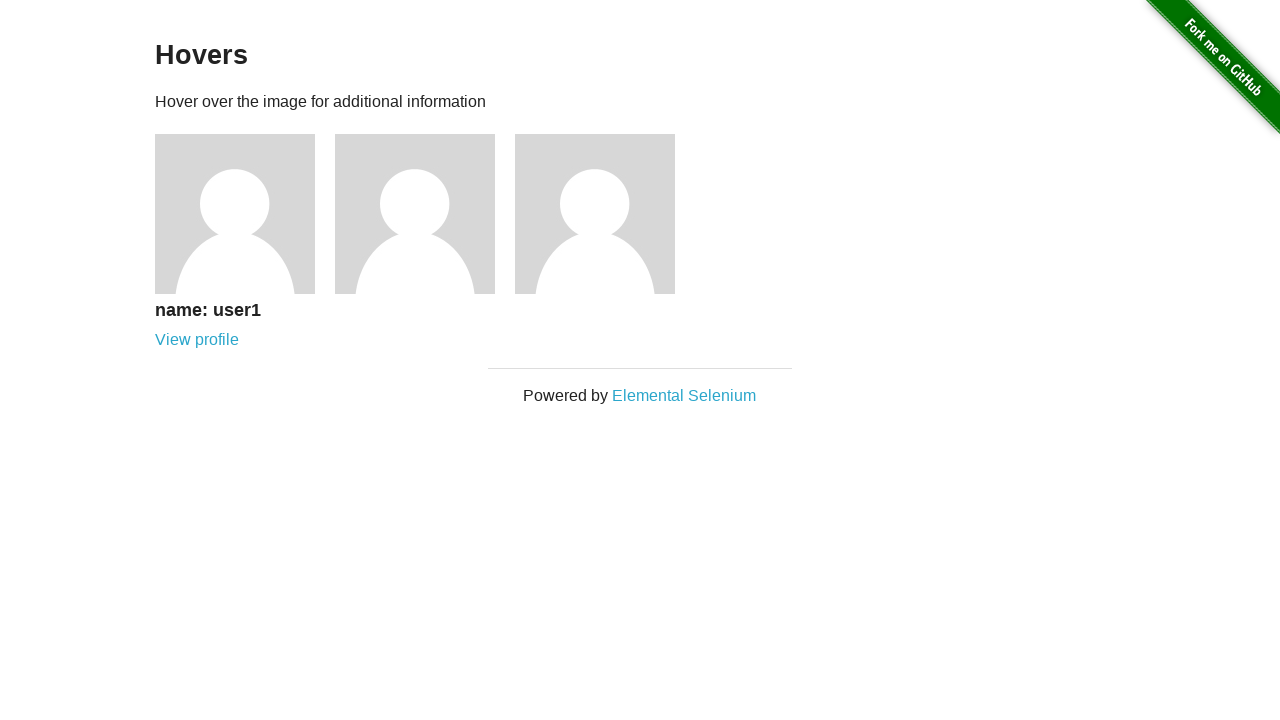

Verified caption is visible after hover
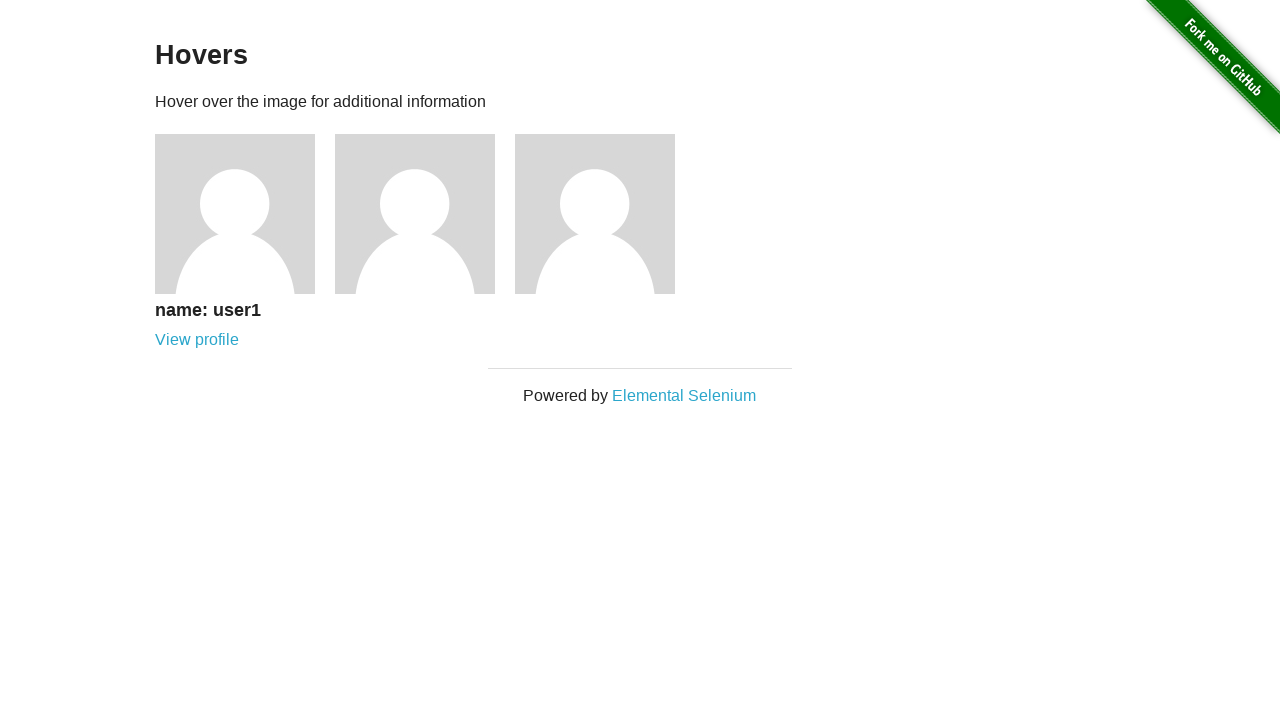

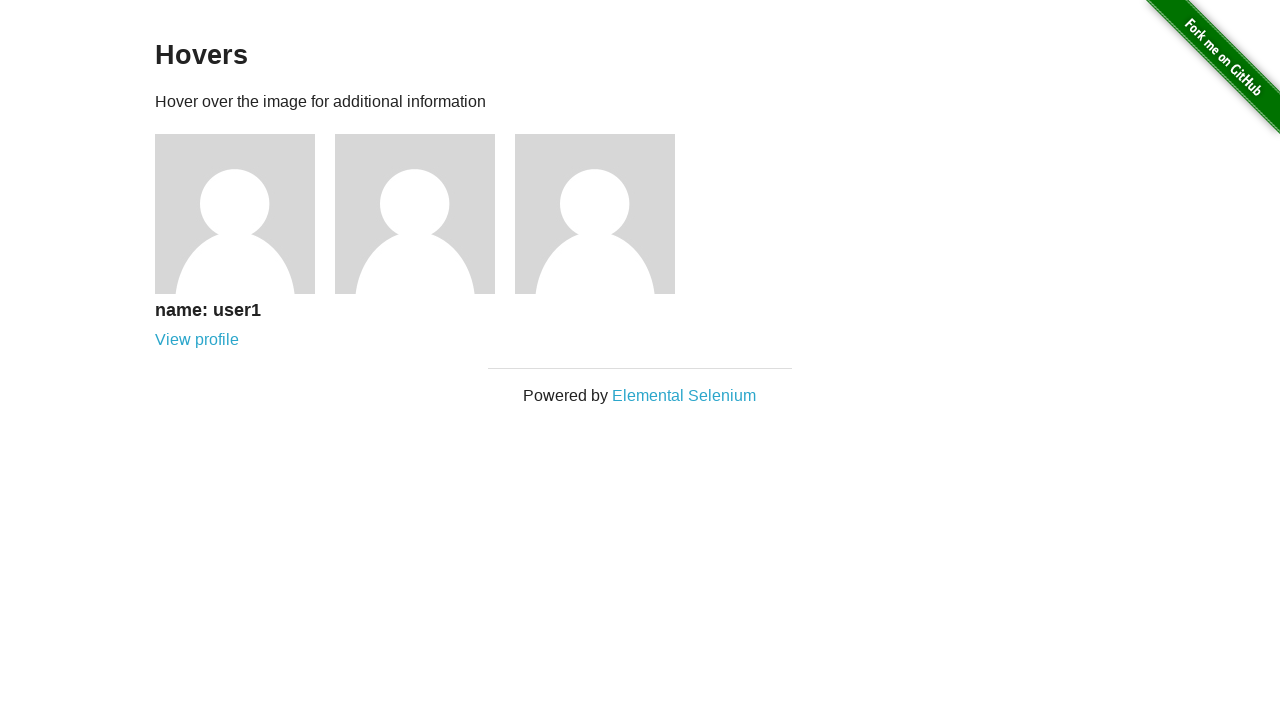